Tests window/tab handling functionality by opening multiple windows through different tab options and then iterating through all opened windows

Starting URL: http://demo.automationtesting.in/Windows.html

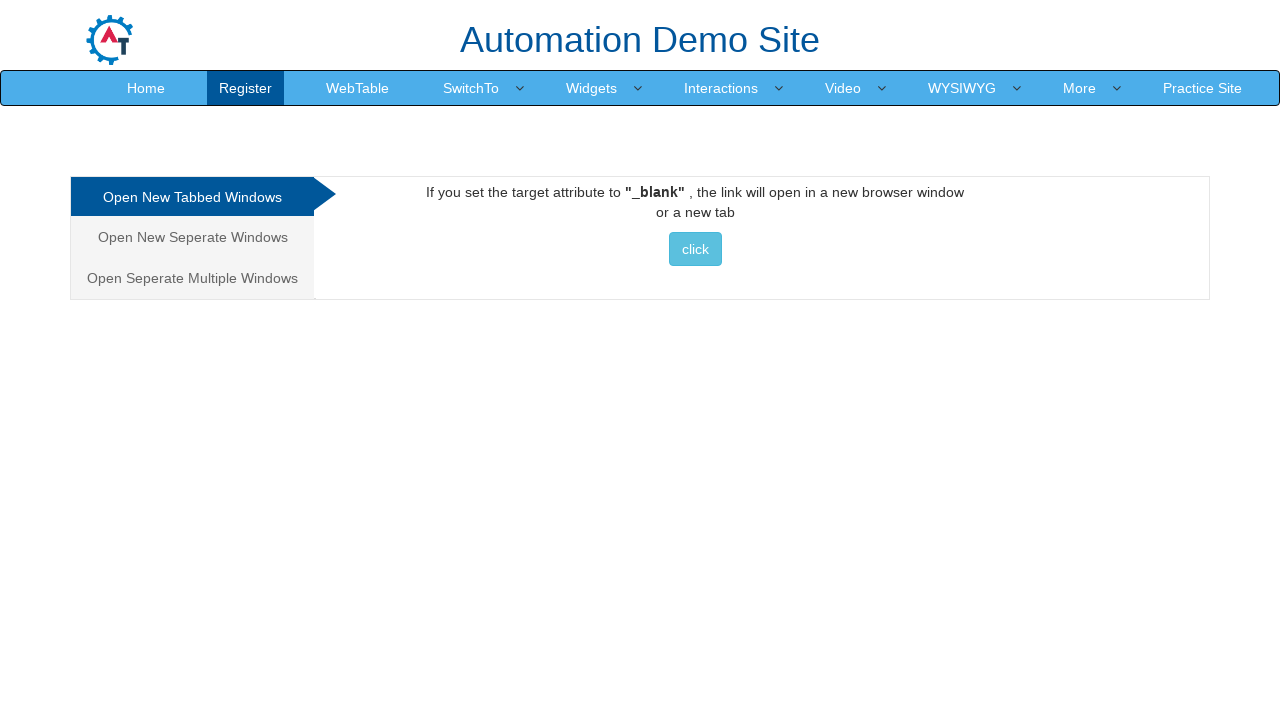

Clicked on 'Open New Seperate Windows' tab option at (192, 237) on xpath=//html/body/div[1]/div/div/div/div[1]/ul/li[2]/a
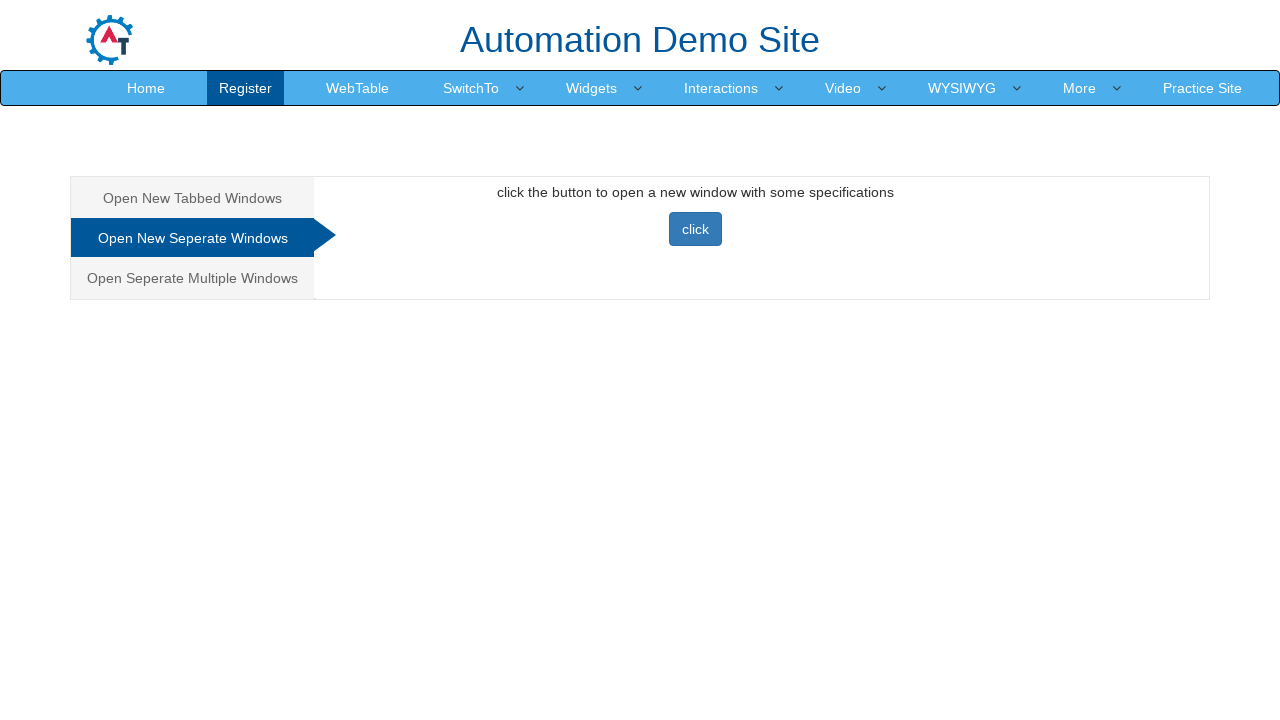

Clicked 'Open New Seperate Windows' tab again to ensure selection at (192, 238) on xpath=//html/body/div[1]/div/div/div/div[1]/ul/li[2]/a
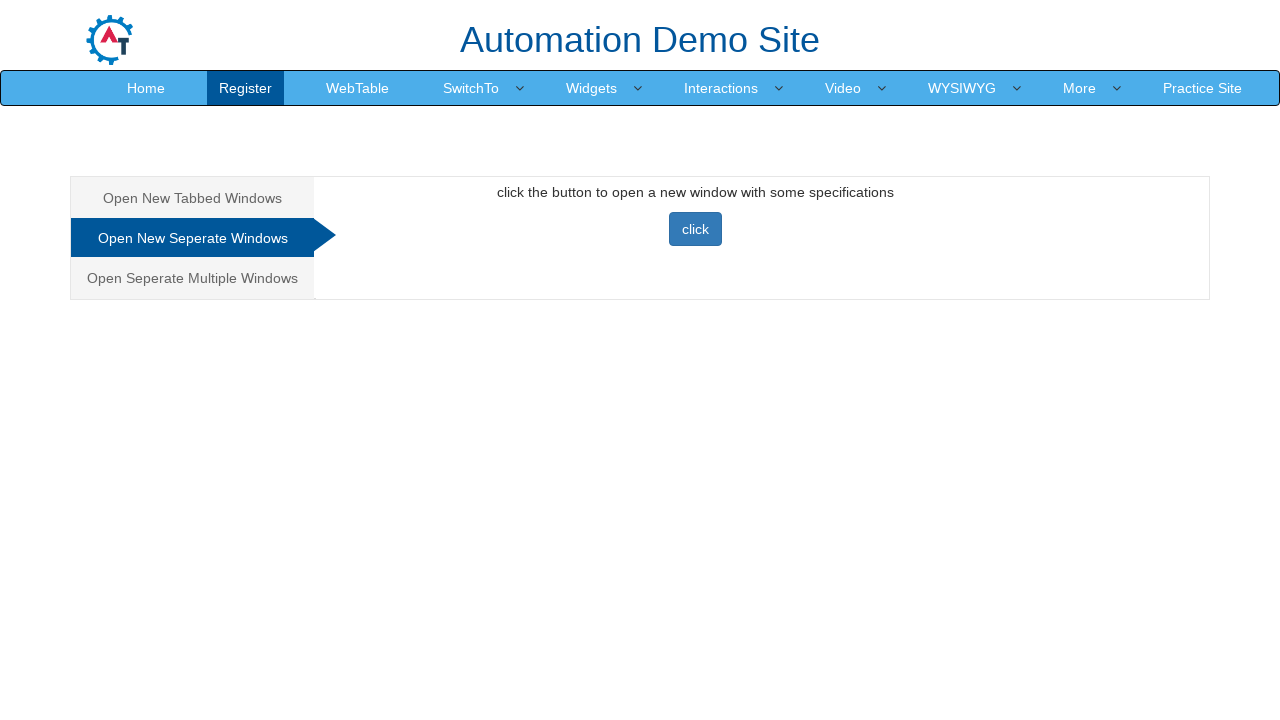

Clicked button to open a new separate window at (695, 229) on //*[@id="Seperate"]/button
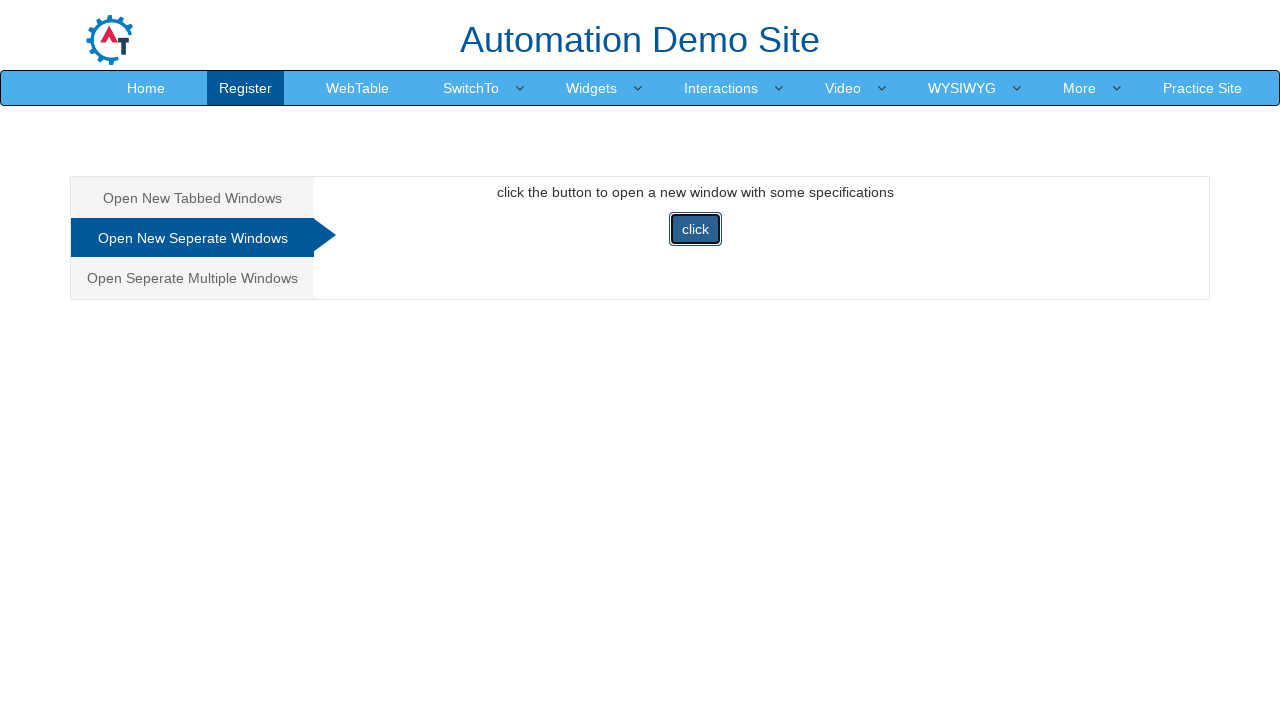

Closed the first popup window
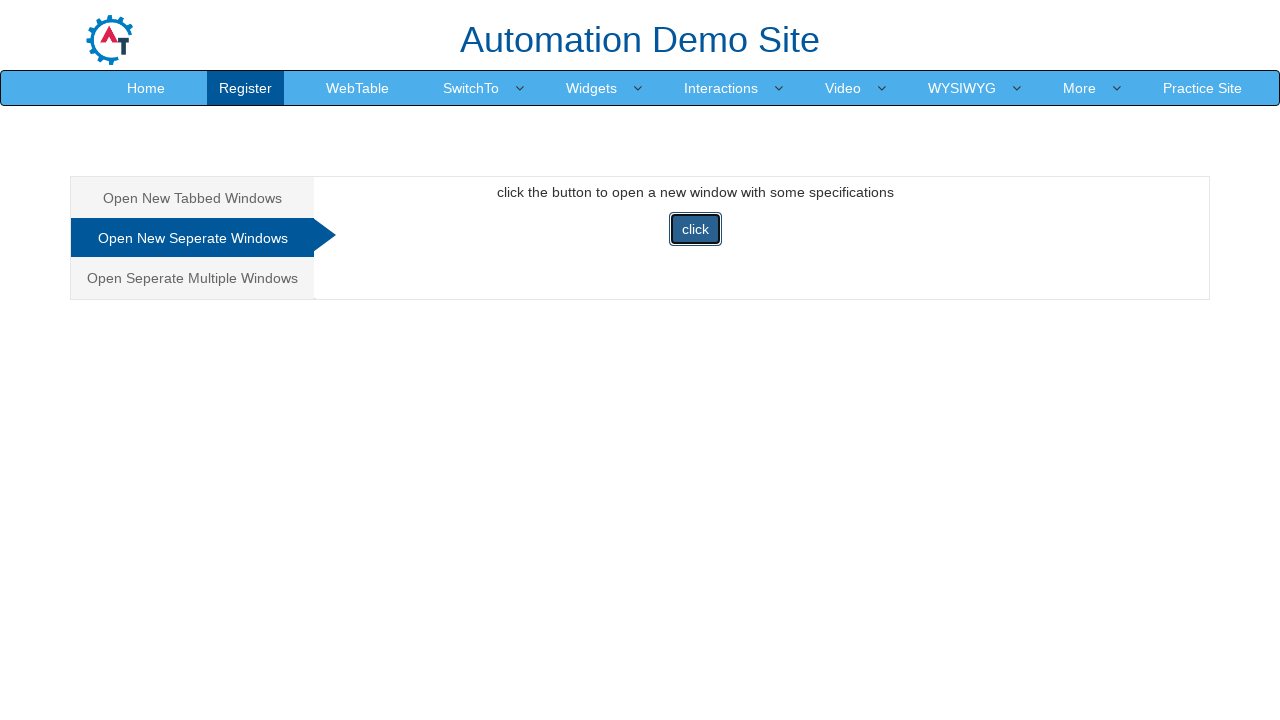

Clicked on 'Open Seperate Multiple Windows' tab option at (192, 278) on xpath=//html/body/div[1]/div/div/div/div[1]/ul/li[3]/a
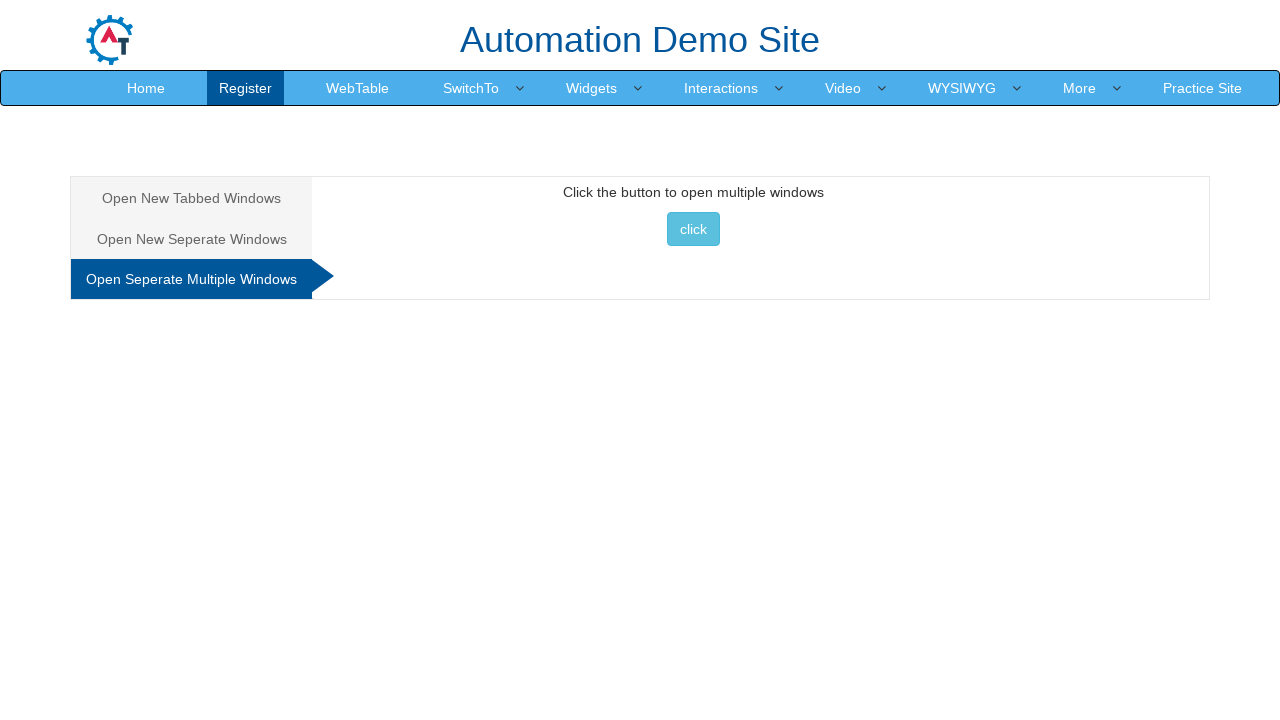

Clicked button to open multiple windows at (693, 229) on //*[@id="Multiple"]/button
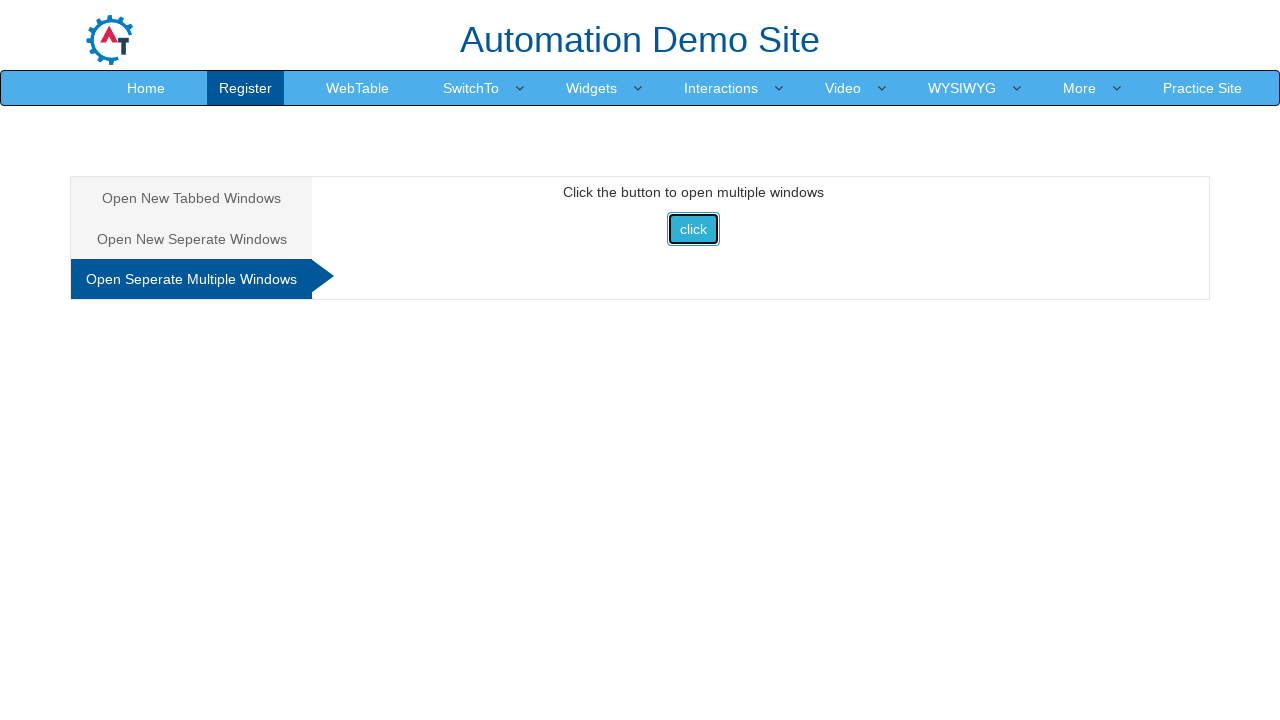

Closed the second popup window
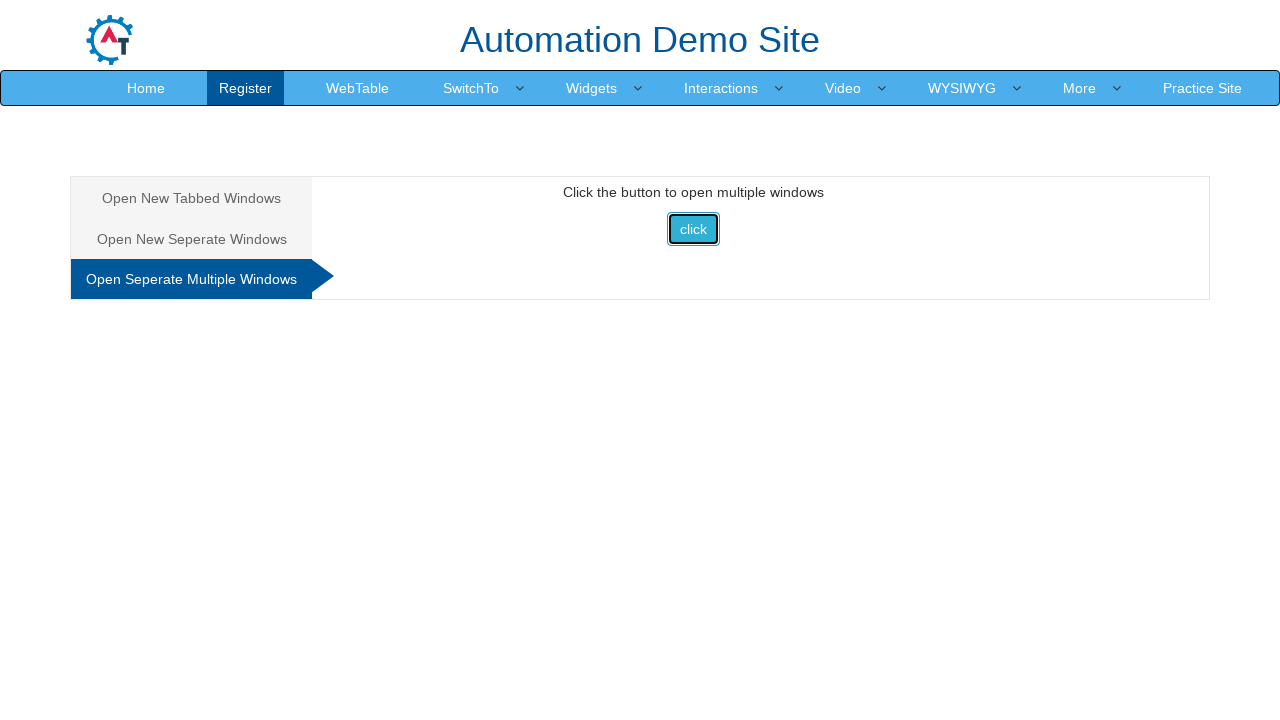

All popup windows have been handled and closed
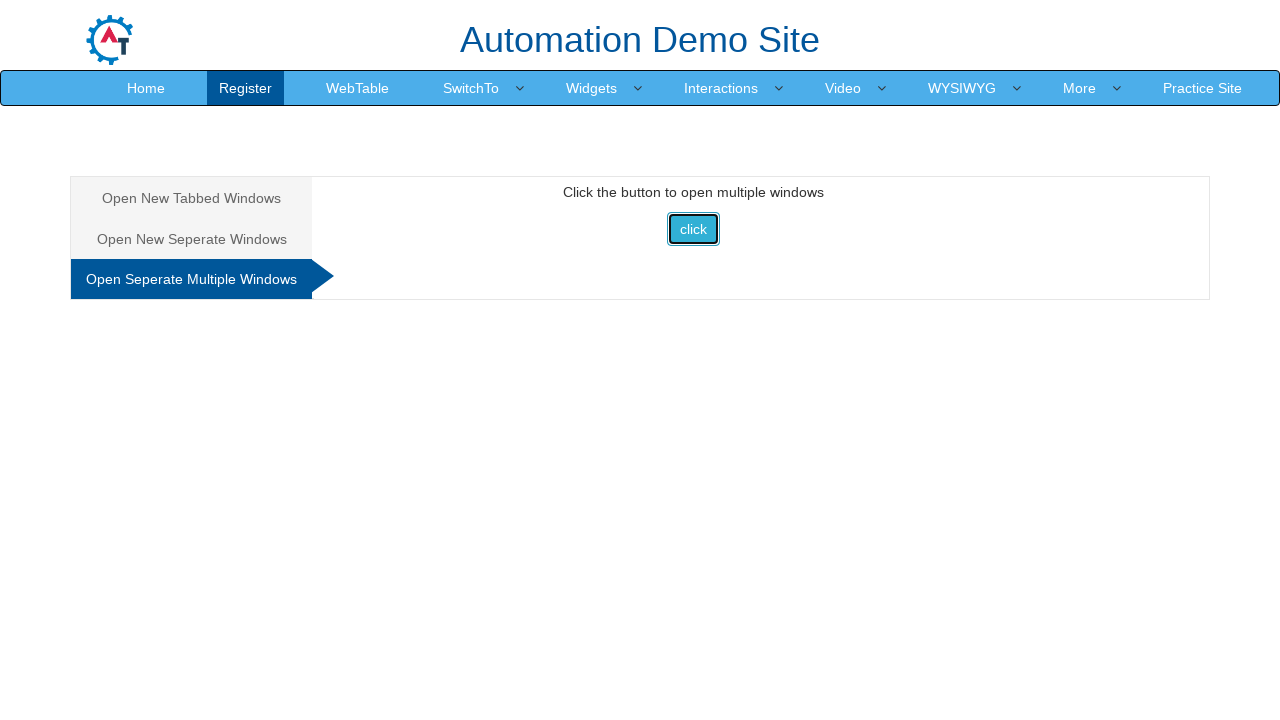

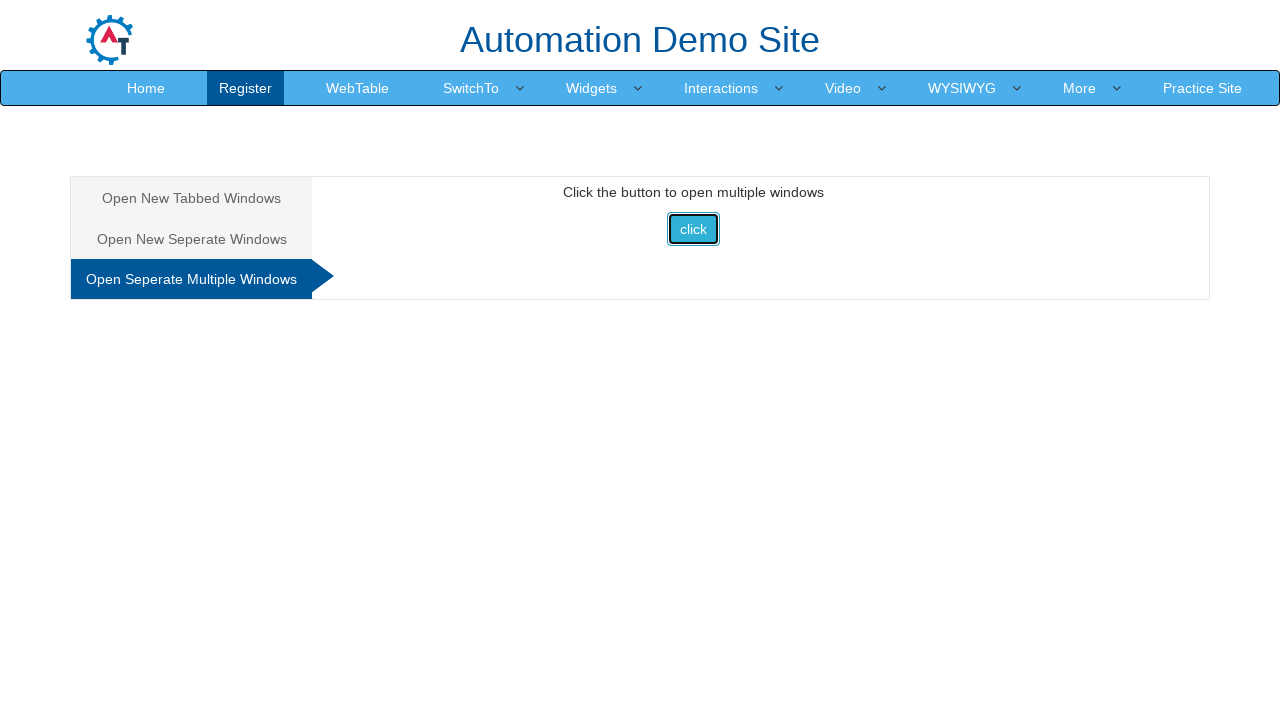